Tests the confirm alert button by clicking it, dismissing the confirm dialog, and verifying the result text shows "You selected Cancel".

Starting URL: https://demoqa.com/alerts

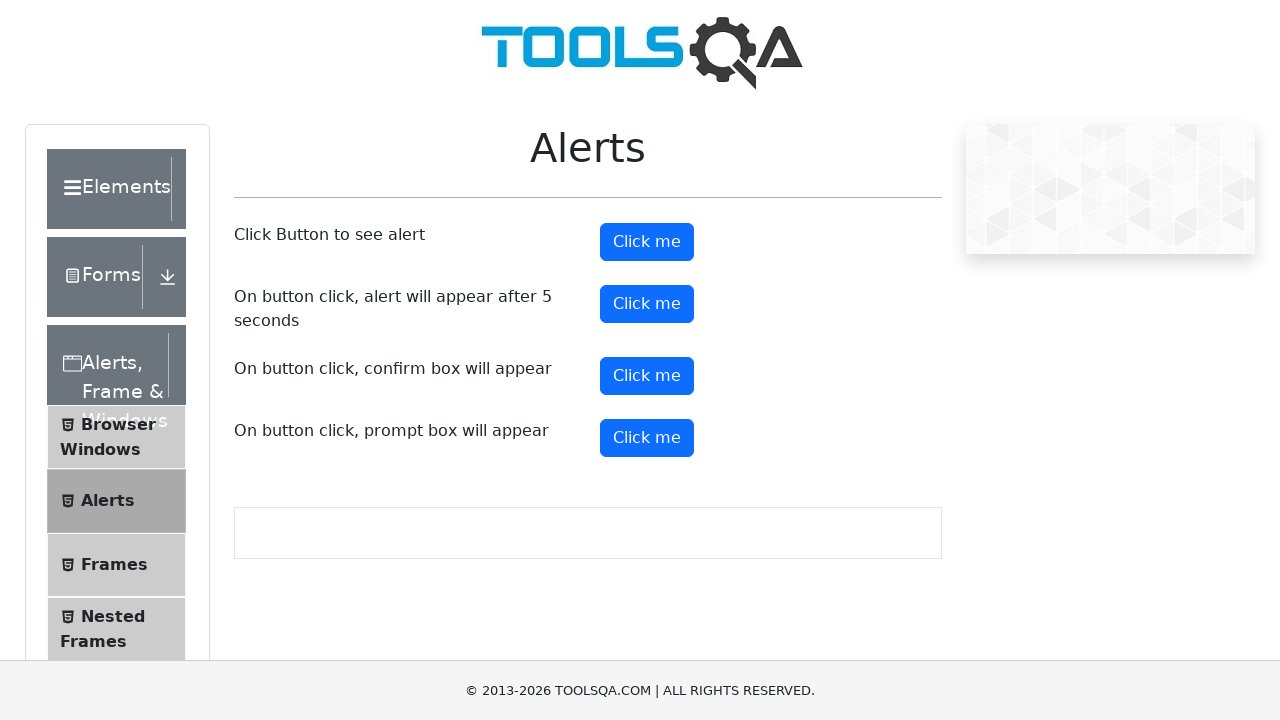

Set up dialog handler to dismiss the confirm dialog
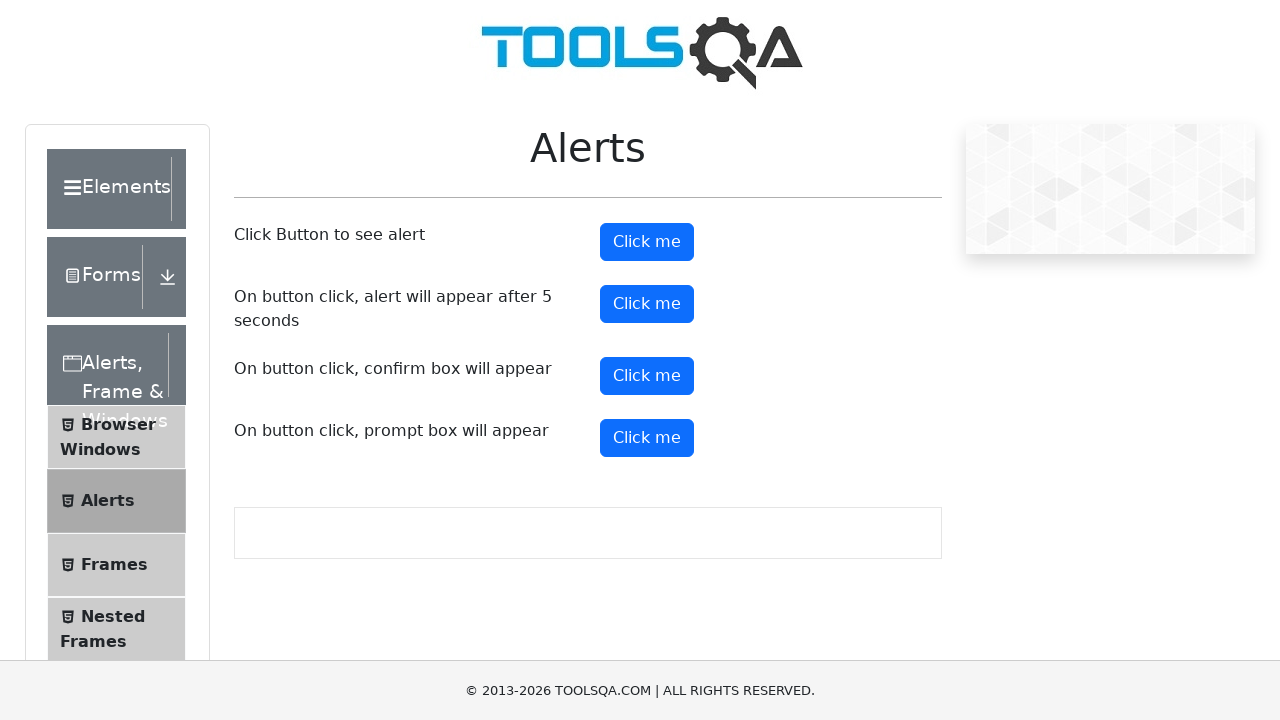

Clicked the confirm button at (647, 376) on #confirmButton
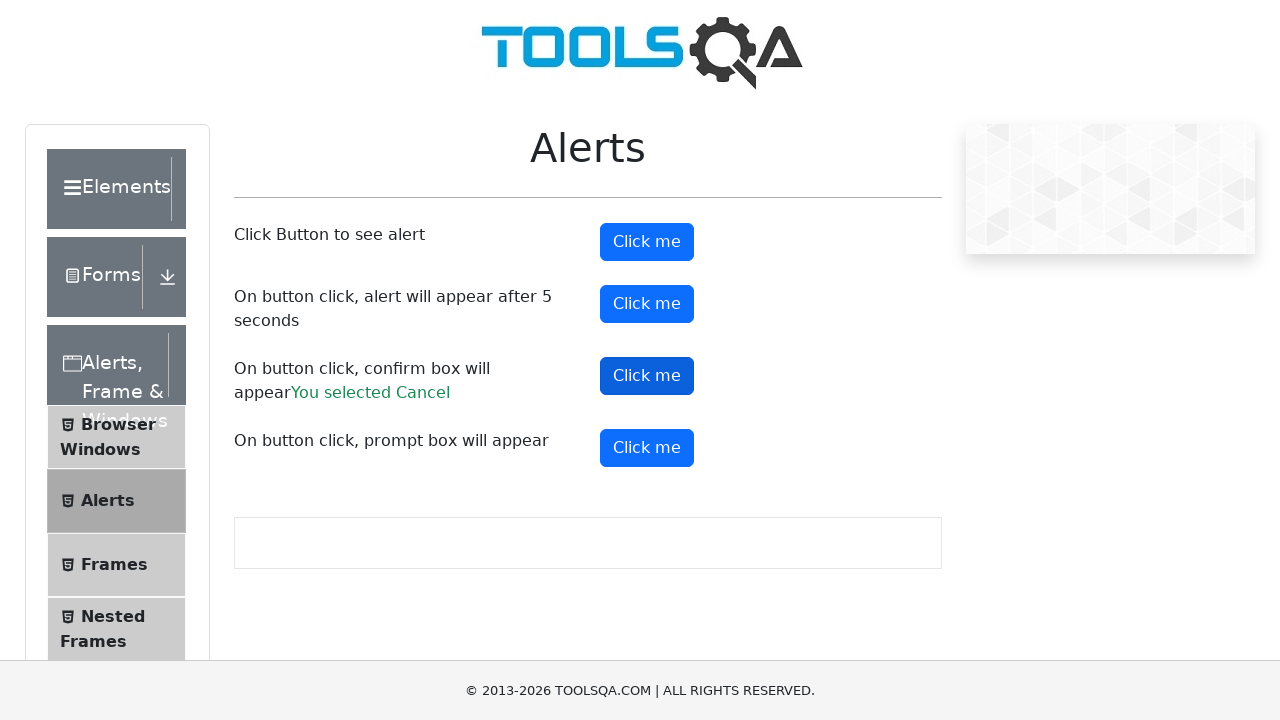

Waited for confirm result text to appear
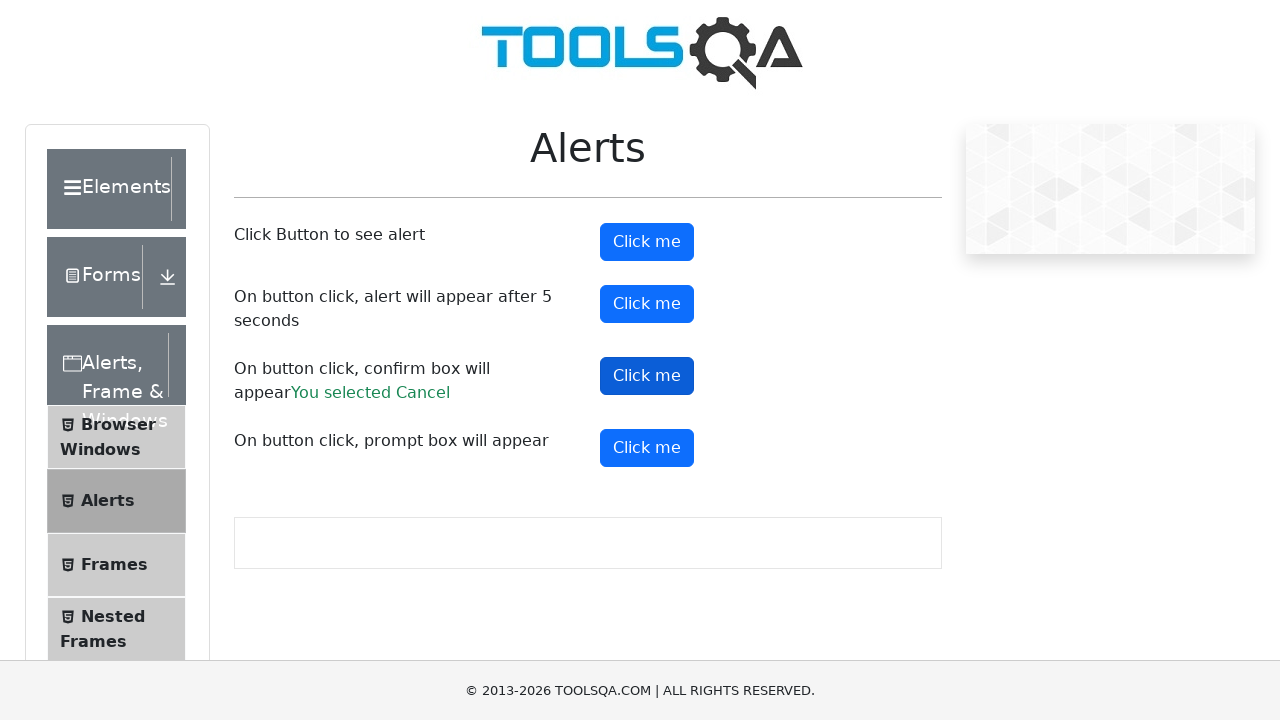

Retrieved confirm result text content
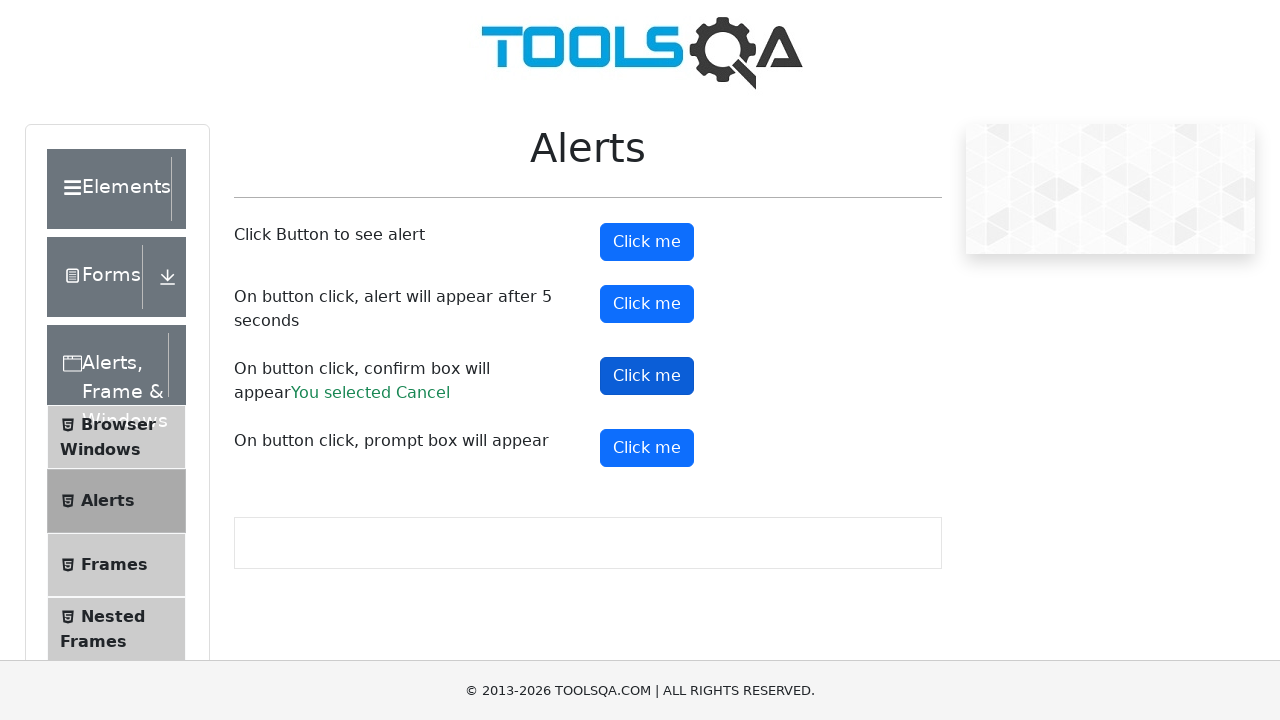

Verified result text shows 'You selected Cancel'
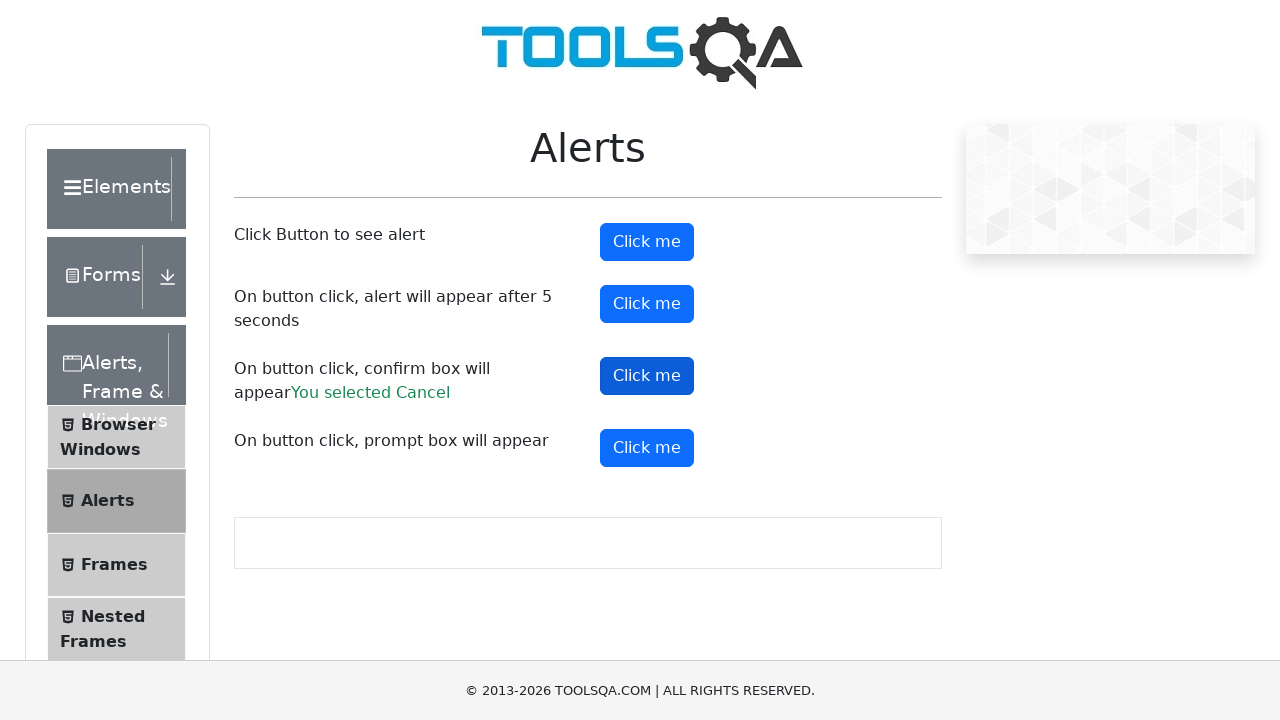

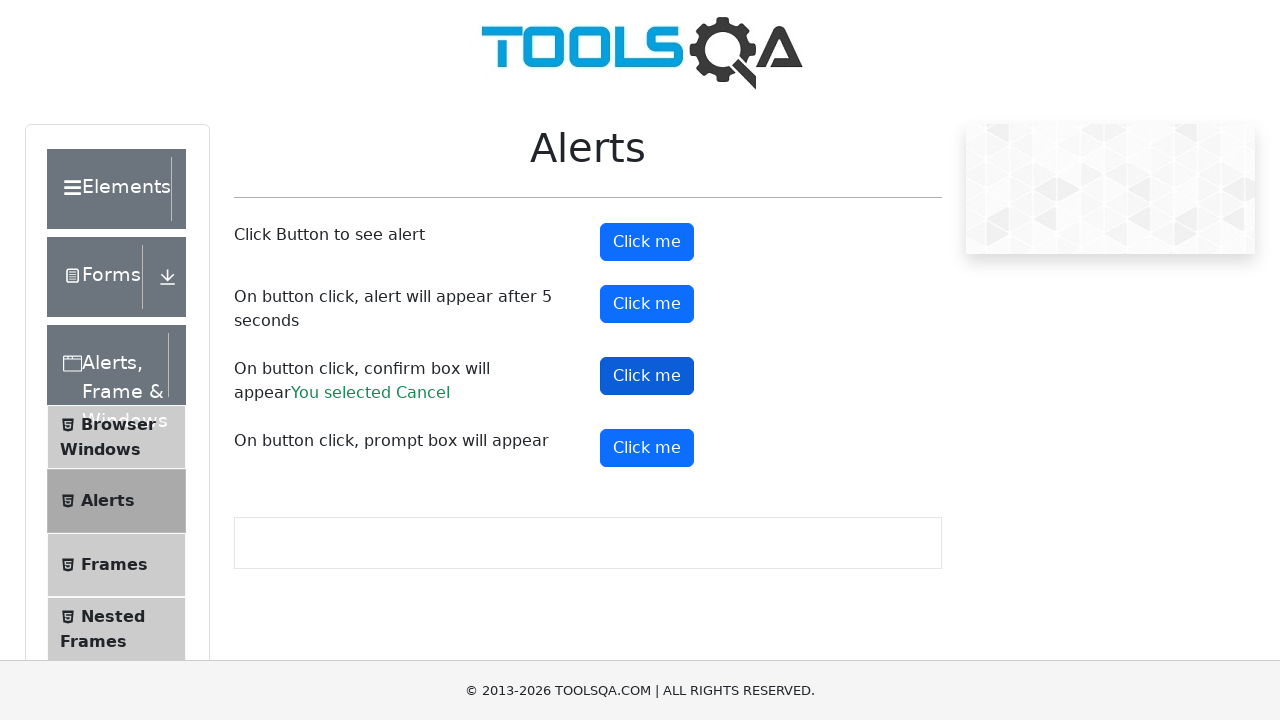